Tests registration form by filling all required input fields with generic text and submitting

Starting URL: http://suninjuly.github.io/registration2.html

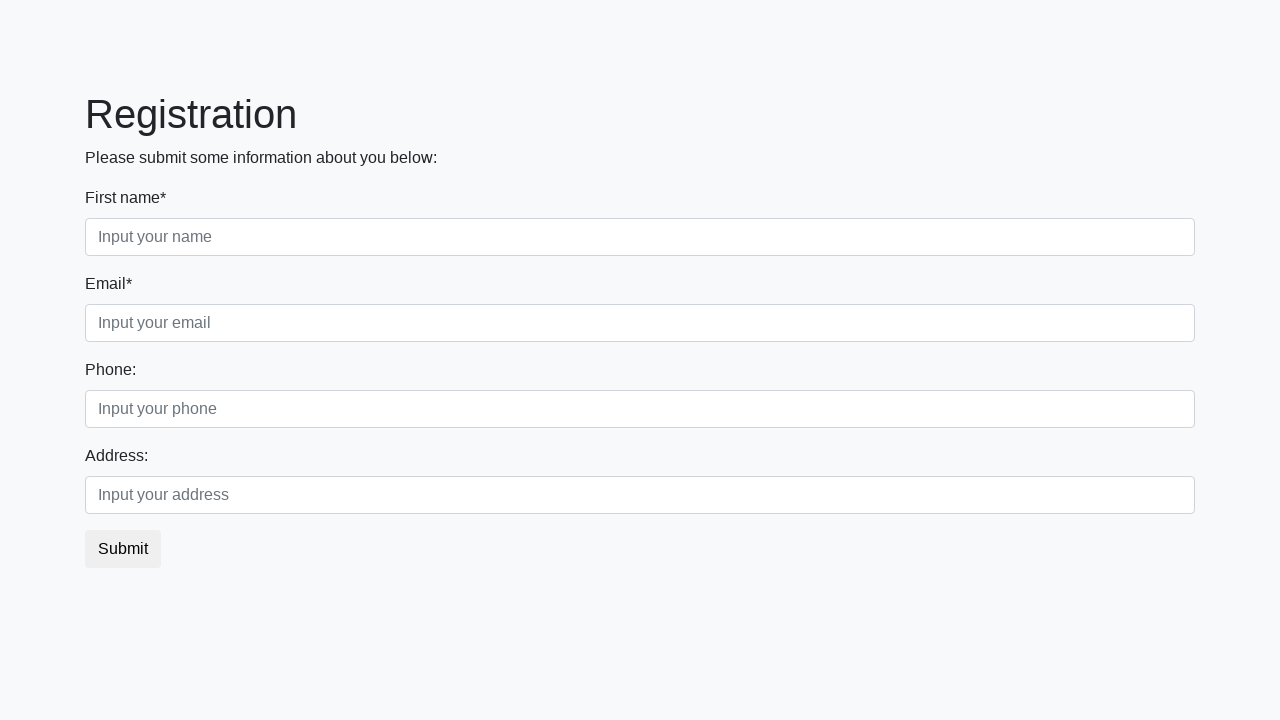

Filled required input field 1 with 'Hello' on input:required >> nth=0
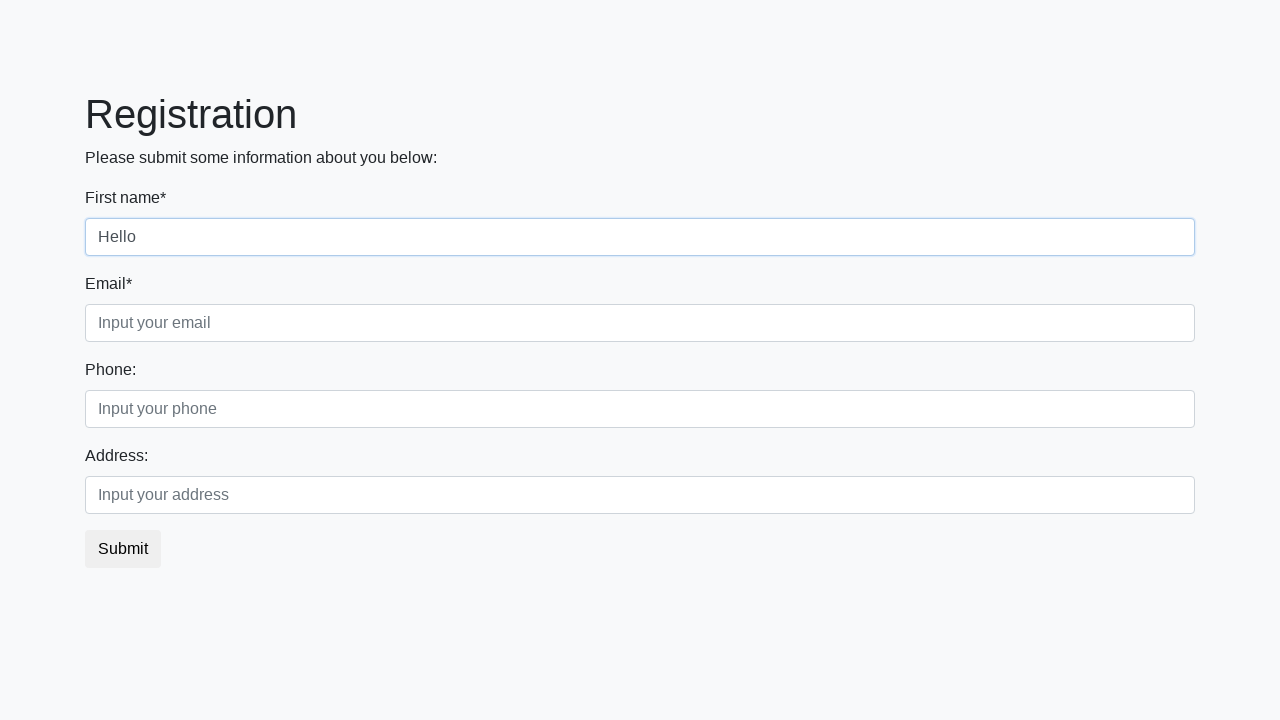

Filled required input field 2 with 'Hello' on input:required >> nth=1
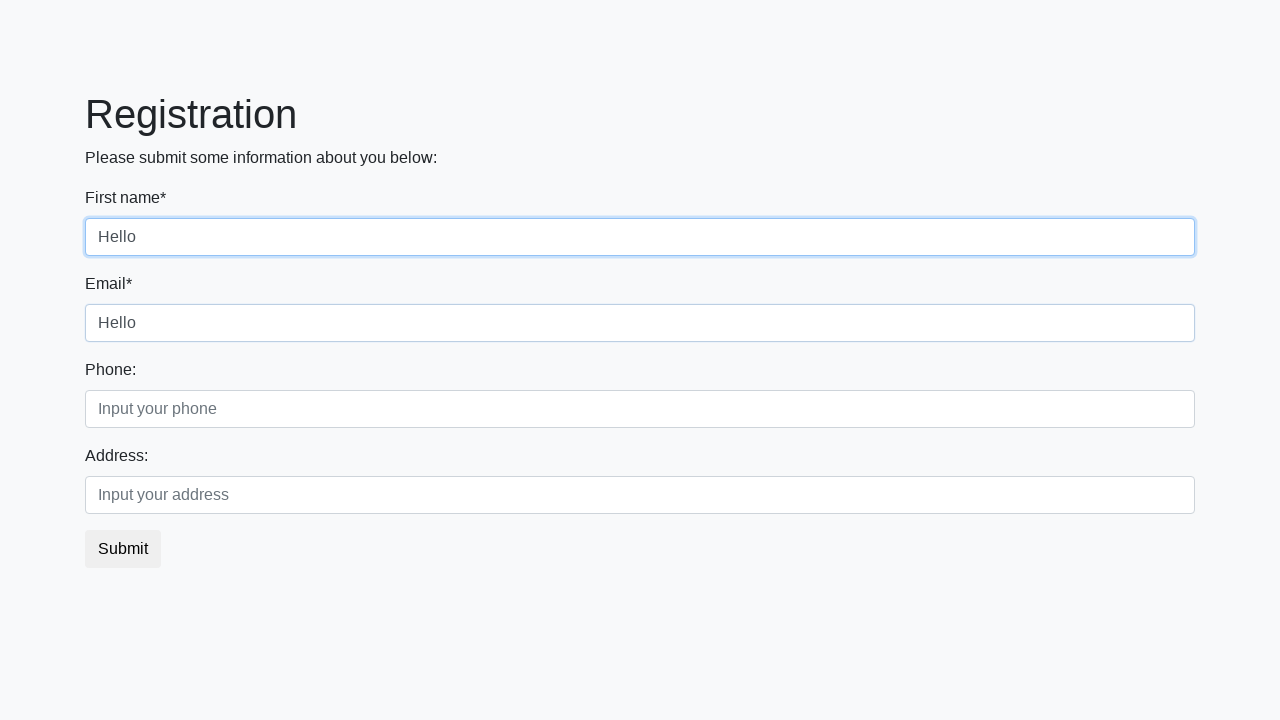

Clicked submit button to complete registration at (123, 549) on .btn.btn-default
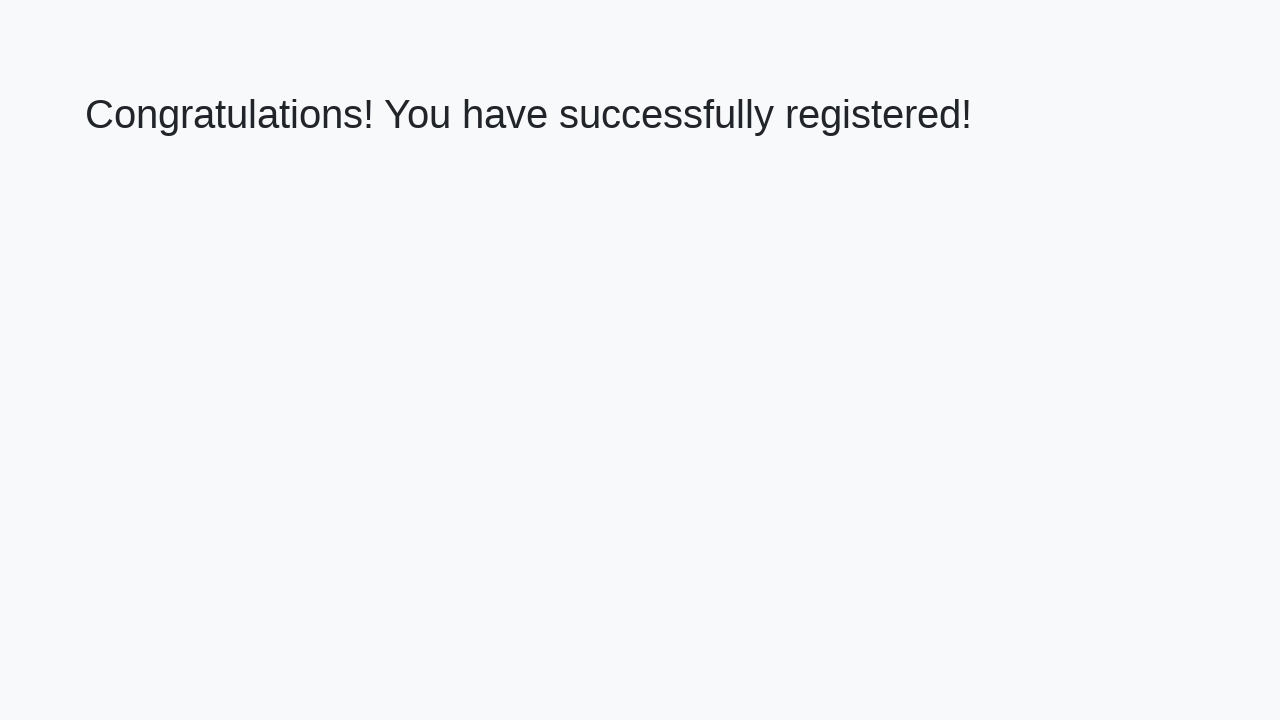

Verified successful registration message appeared
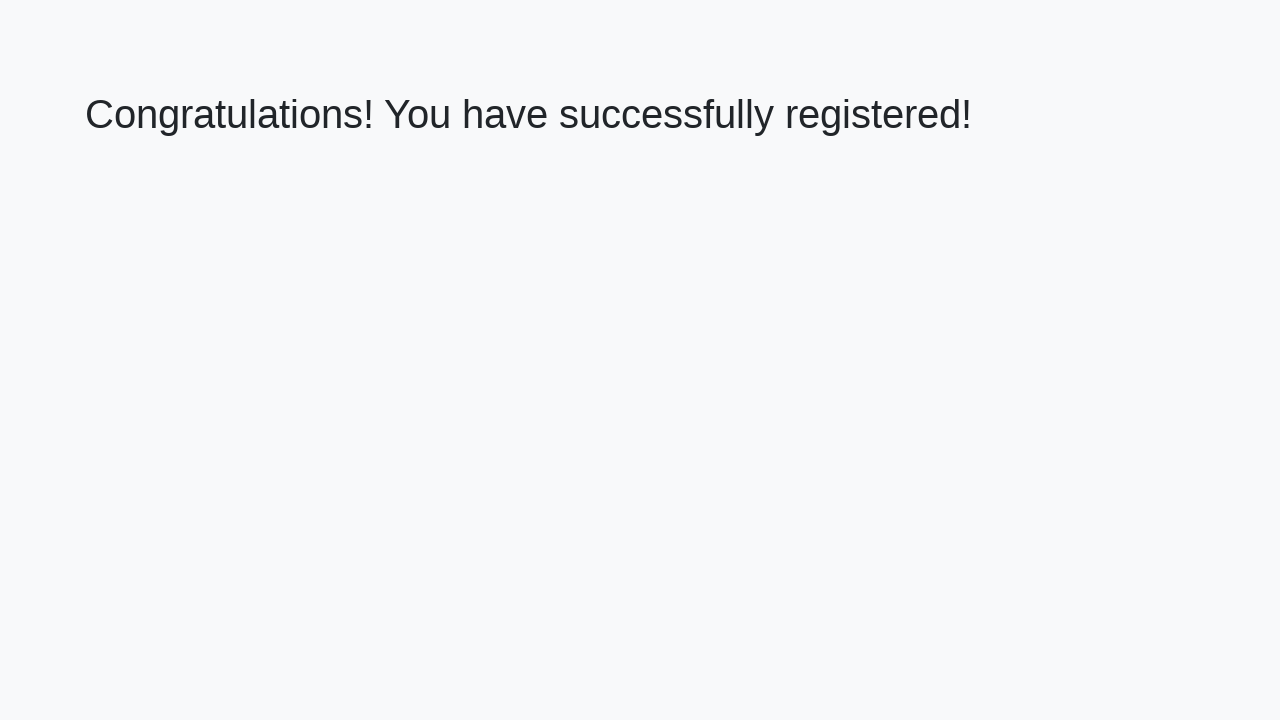

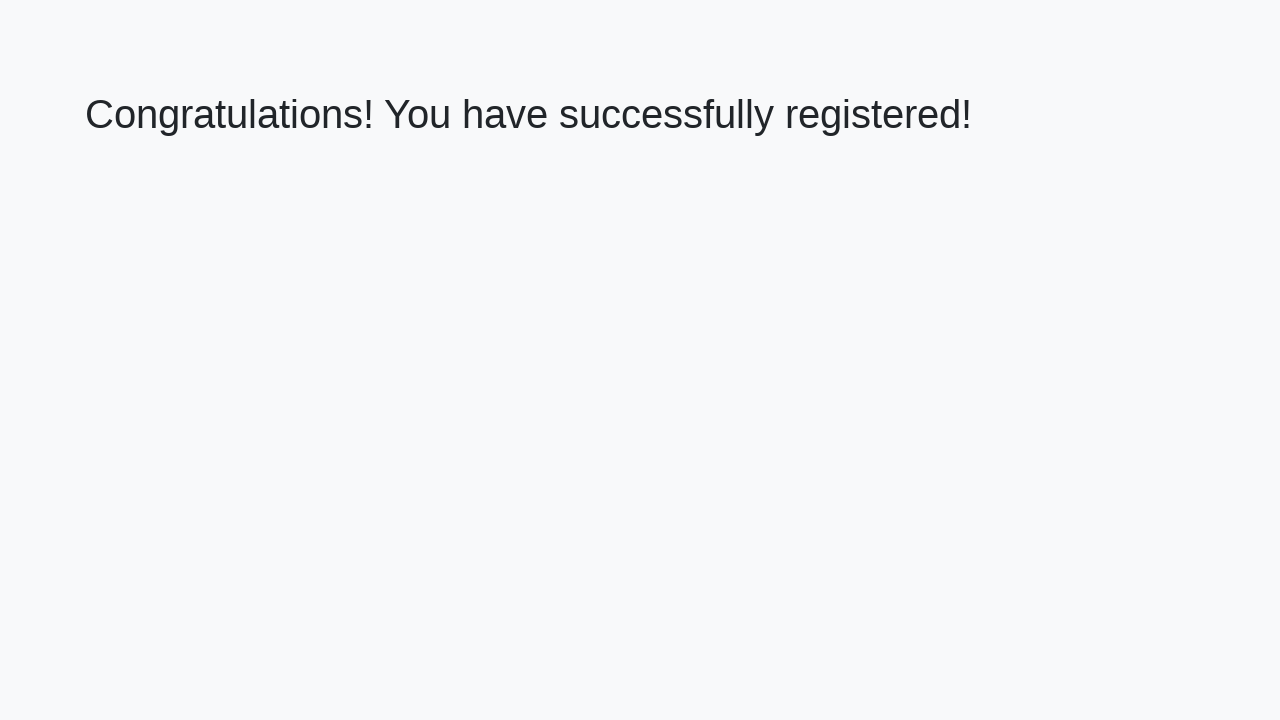